Tests a registration form by filling in first name, last name, selecting gender radio button, checking all hobby checkboxes, and selecting a skill from dropdown

Starting URL: http://demo.automationtesting.in/Register.html

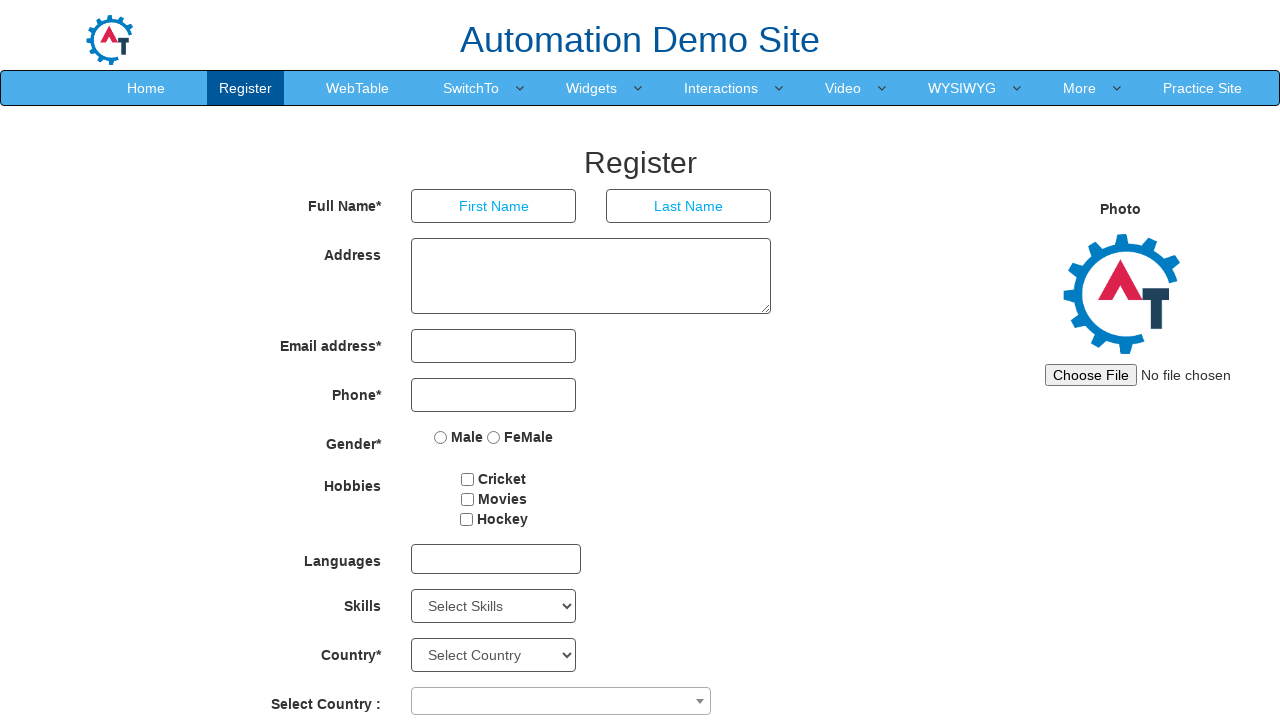

Filled first name field with 'tanmay' on input[placeholder='First Name']
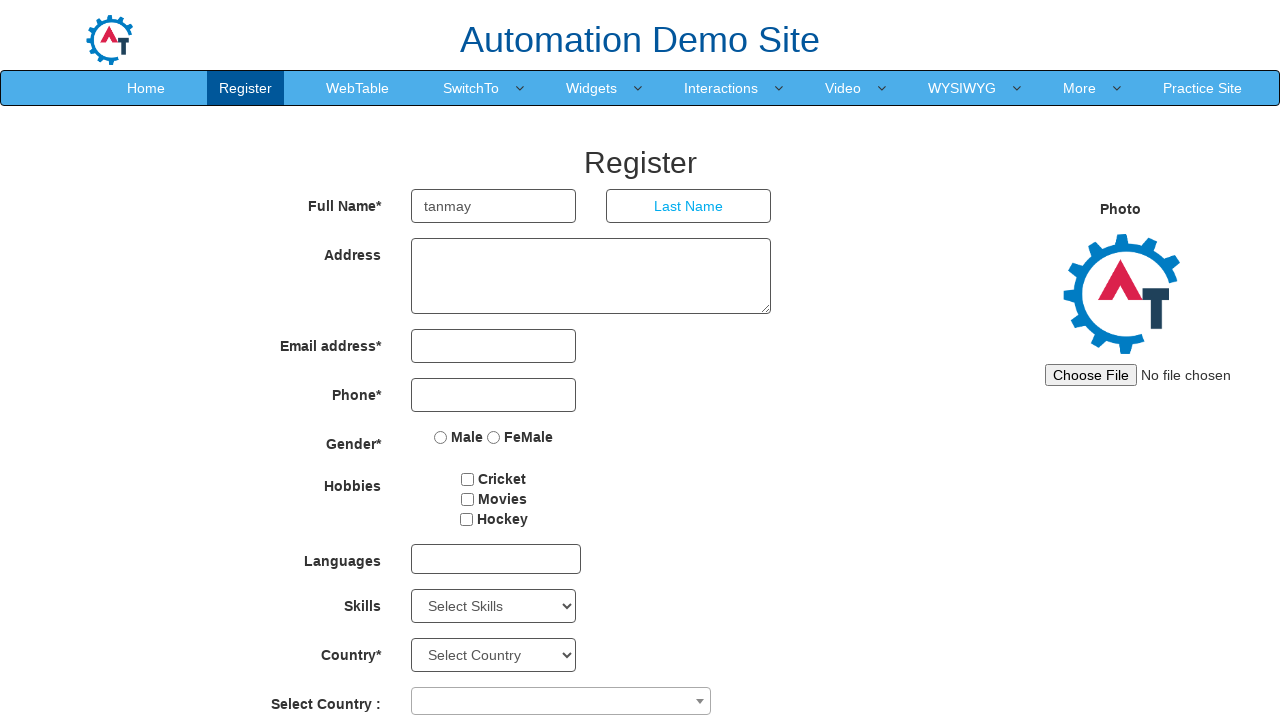

Filled last name field with 'agashe' on input[placeholder='Last Name']
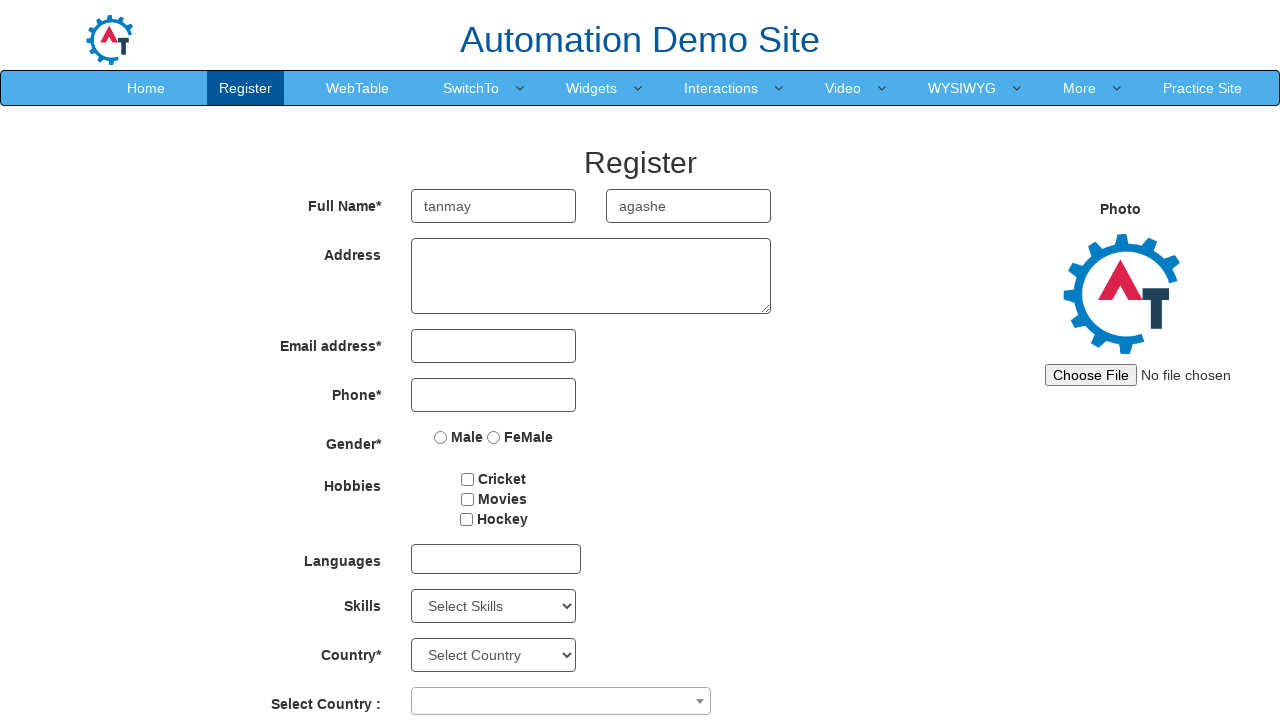

Selected Male gender radio button at (441, 437) on input[value='Male']
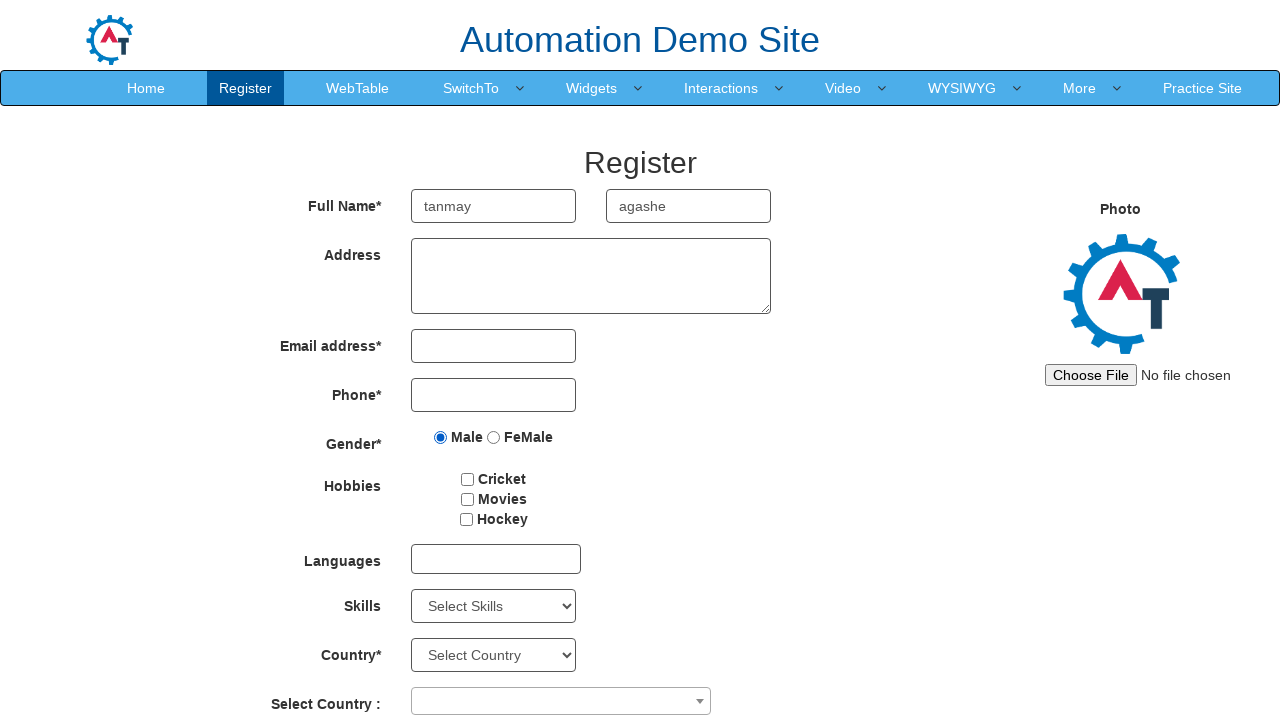

Checked a hobby checkbox at (468, 479) on input[type='checkbox'] >> nth=0
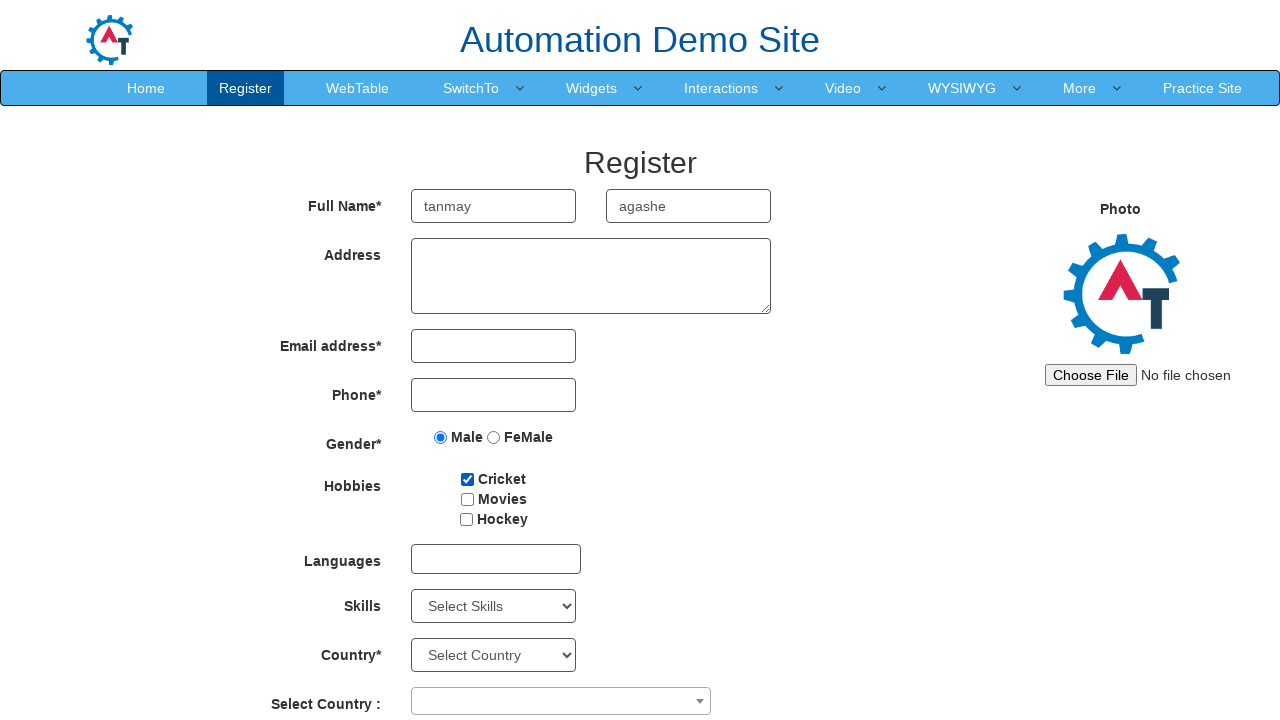

Checked a hobby checkbox at (467, 499) on input[type='checkbox'] >> nth=1
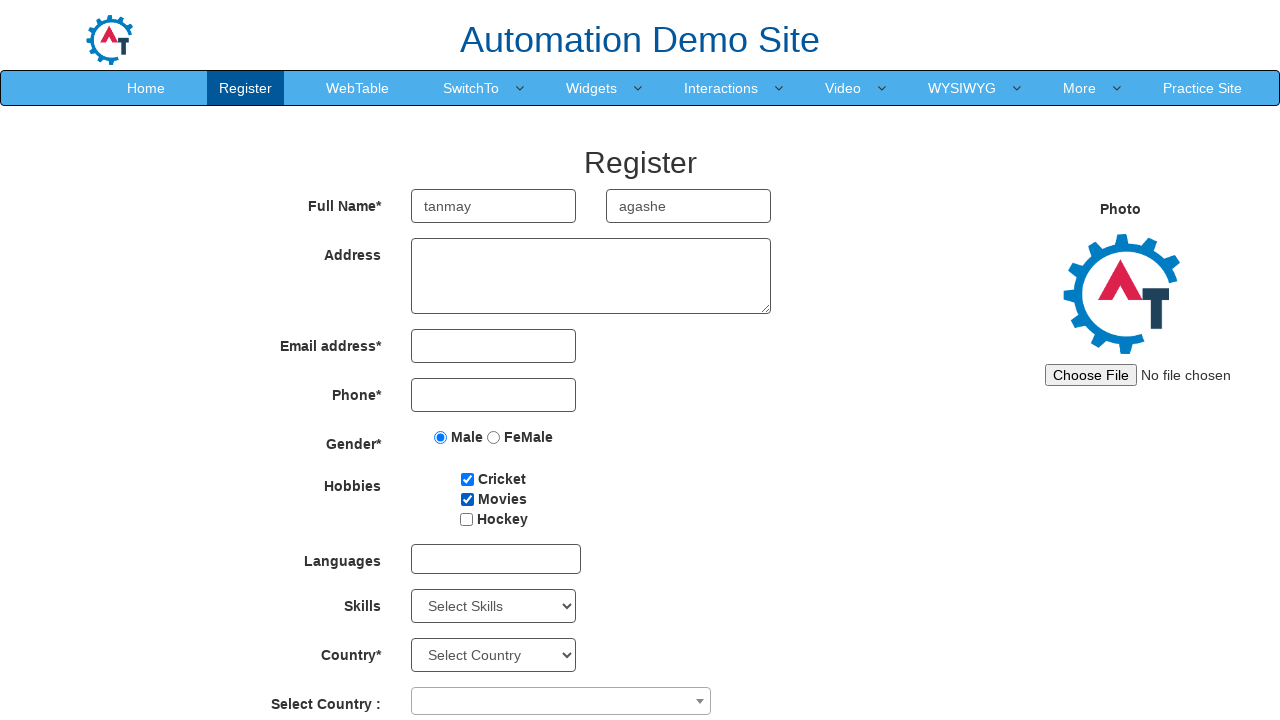

Checked a hobby checkbox at (466, 519) on input[type='checkbox'] >> nth=2
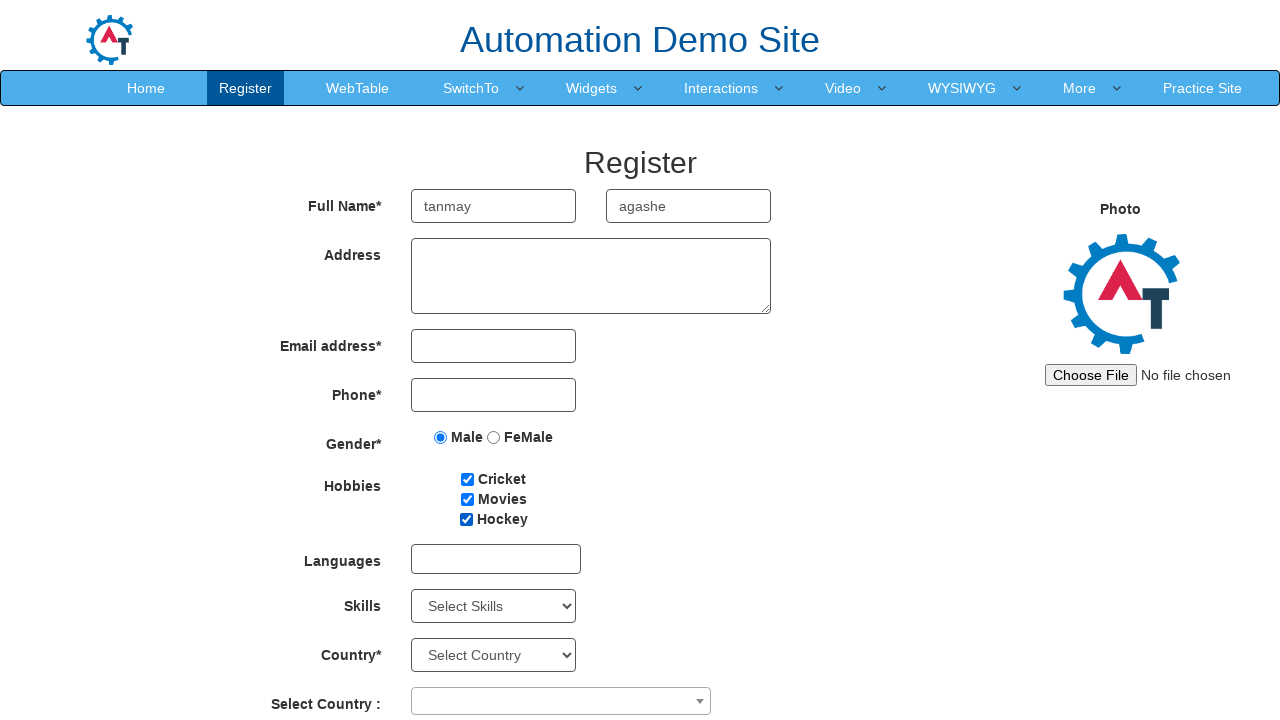

Selected 'Analytics' from Skills dropdown on select#Skills
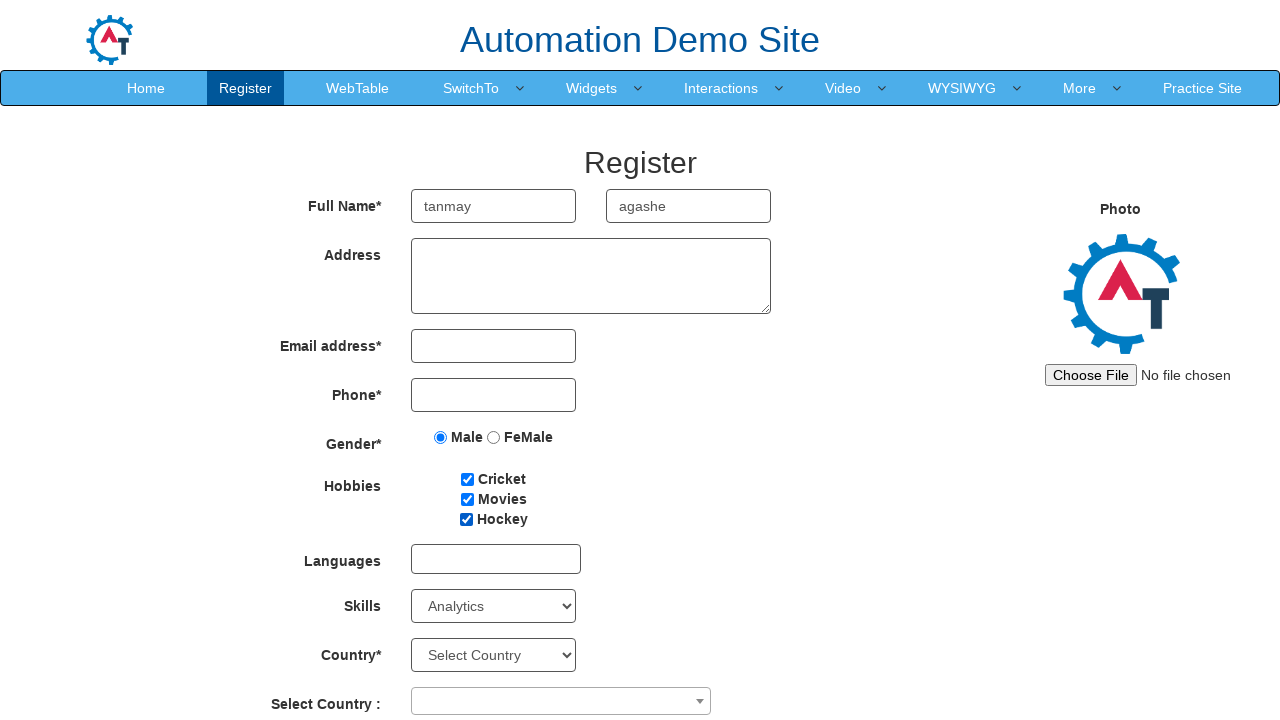

Selected Female gender radio button, overriding previous Male selection at (494, 437) on input[value='FeMale']
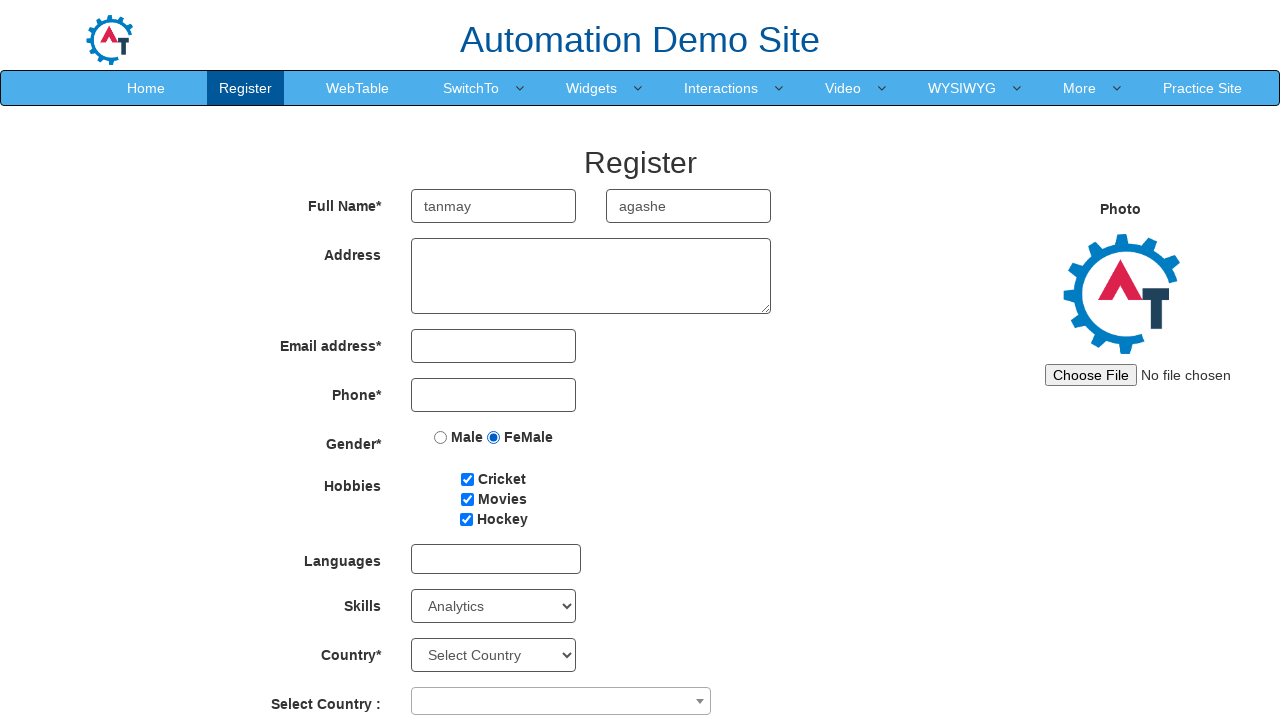

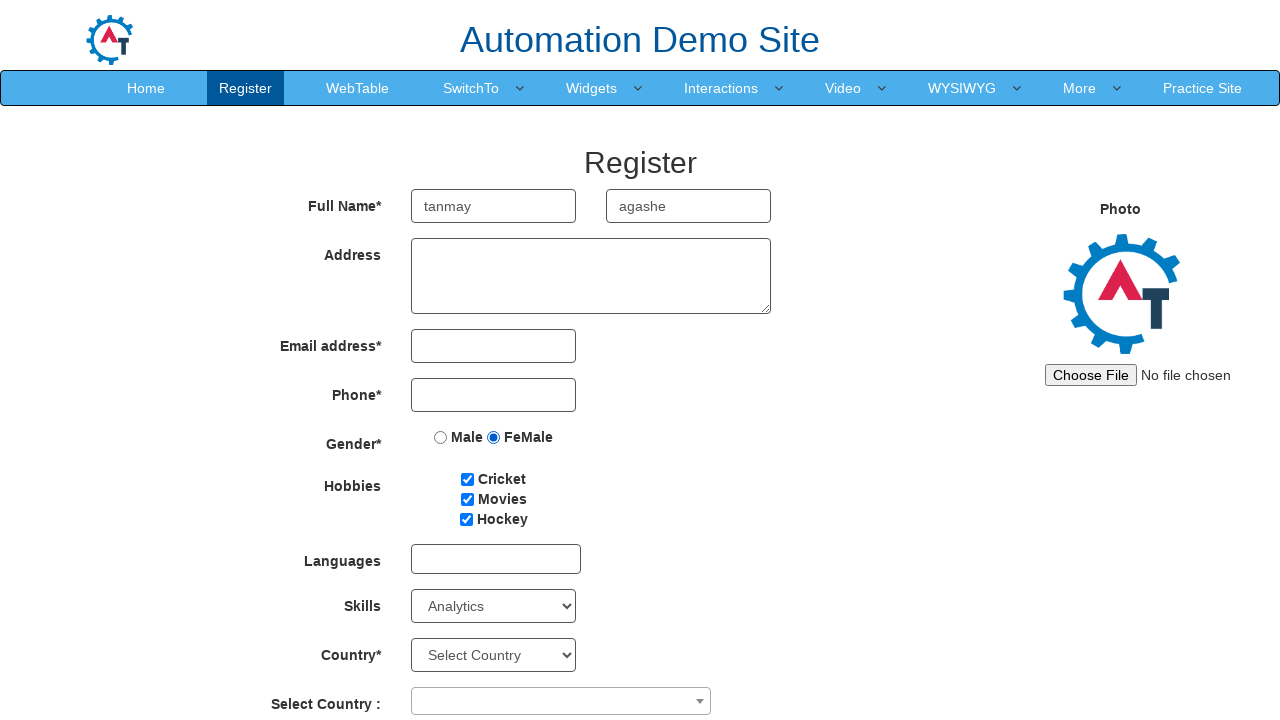